Configures maze generator settings (width, height, wall size, entry points) and generates a maze by clicking the create button

Starting URL: https://keesiemeijer.github.io/maze-generator/

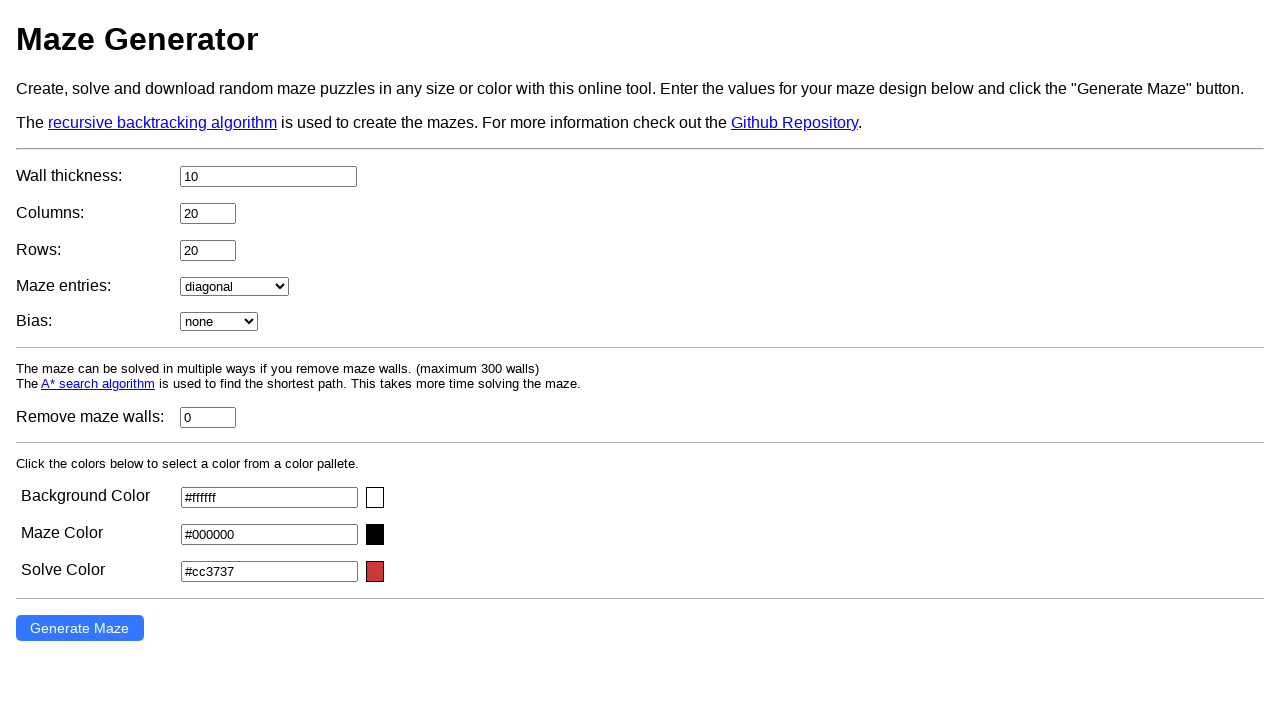

Set maze width to 40
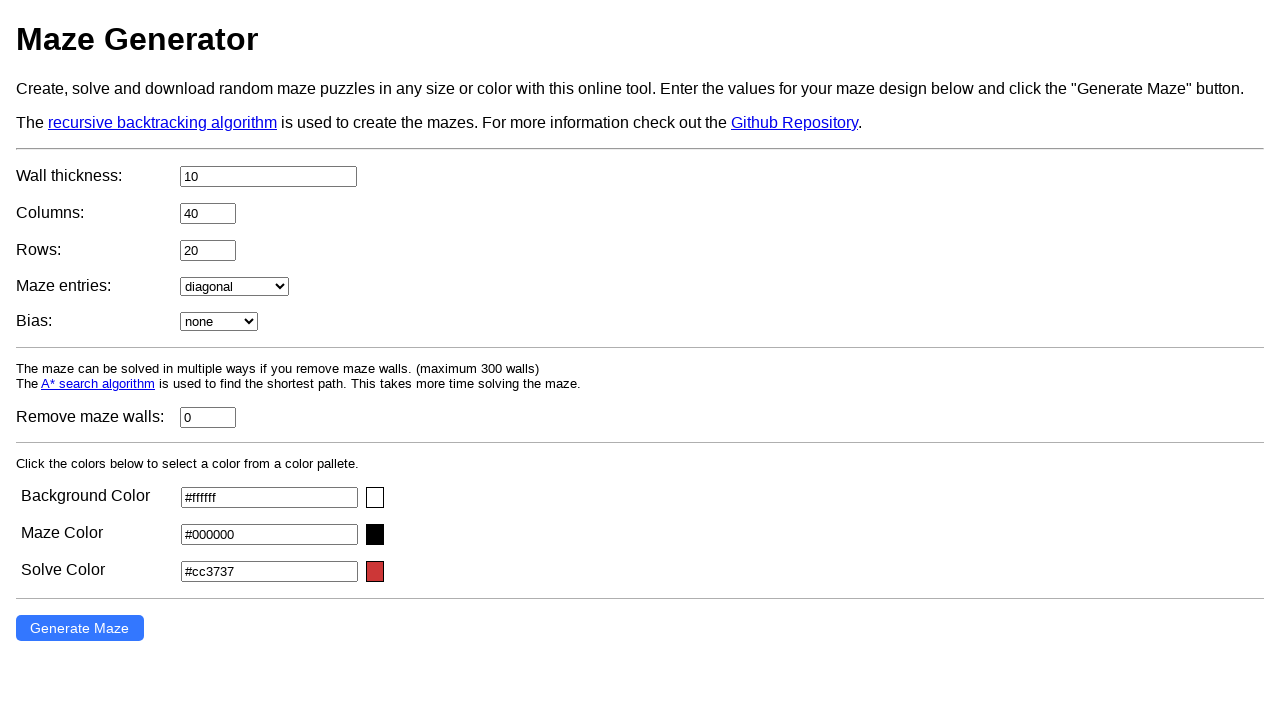

Set maze height to 40
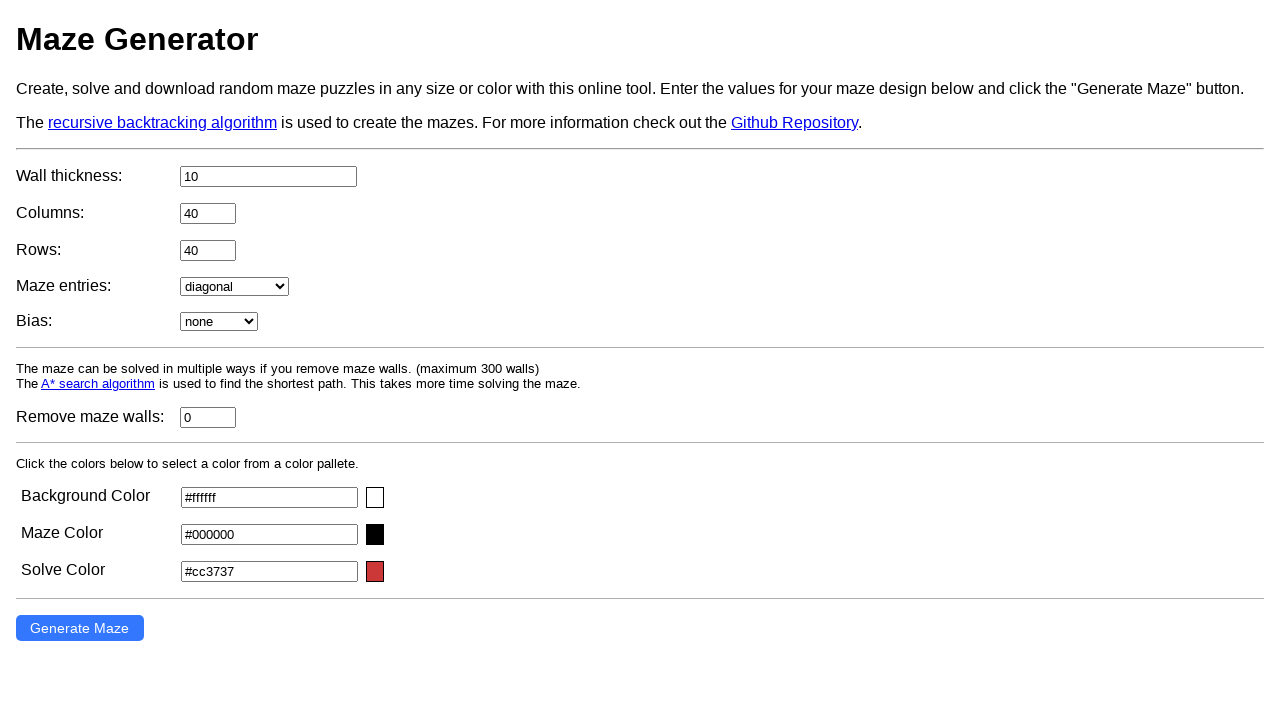

Set wall size to 1
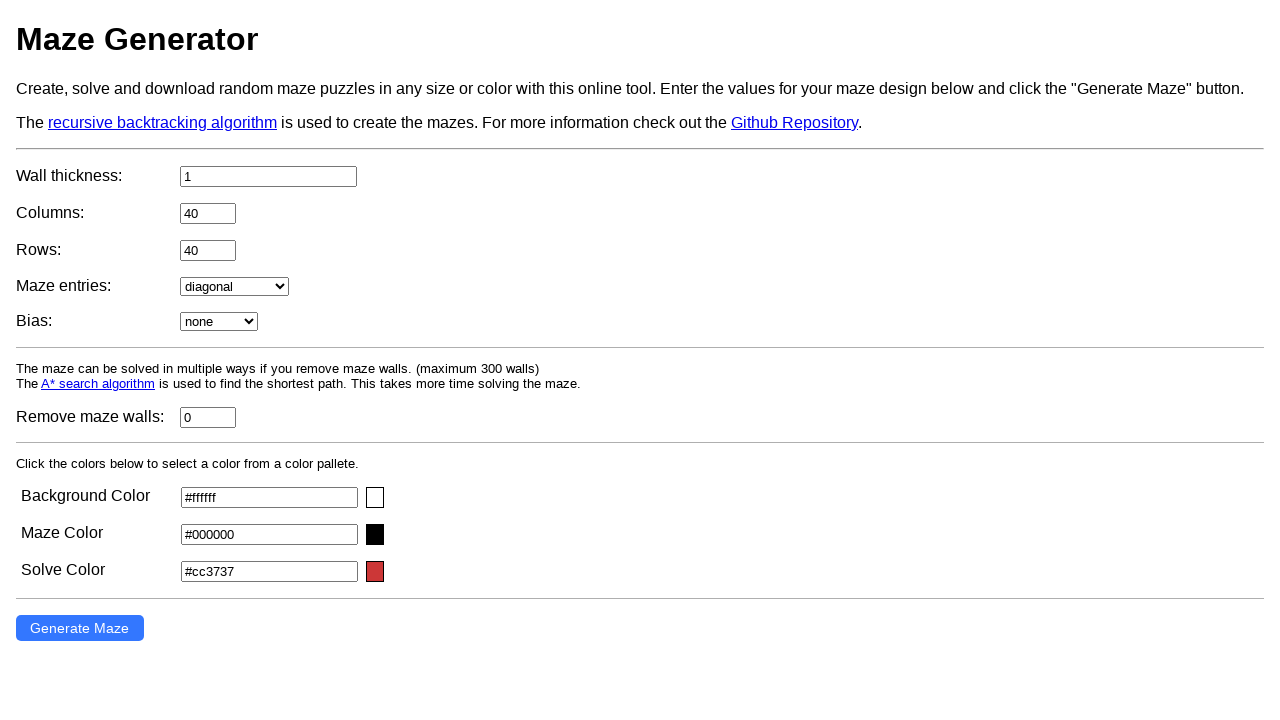

Set entry points to vertical (top/bottom) on select#entry[name='entry']
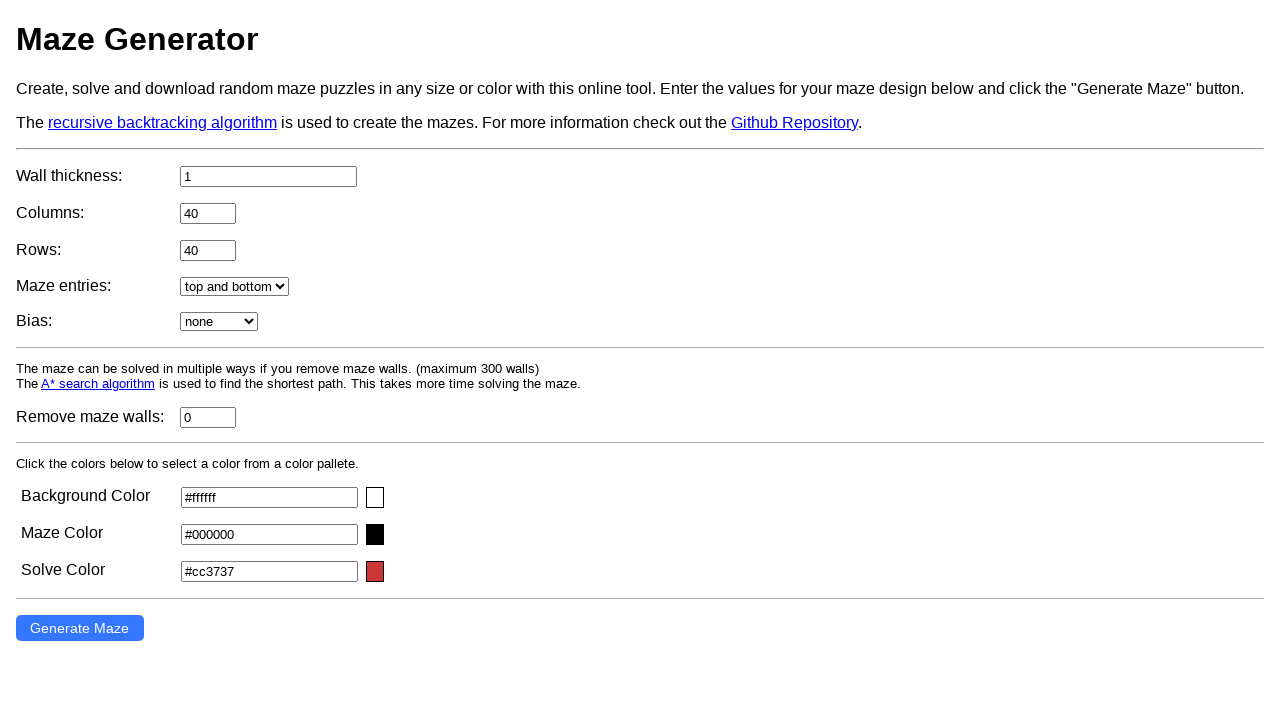

Clicked create maze button at (80, 628) on #create-maze
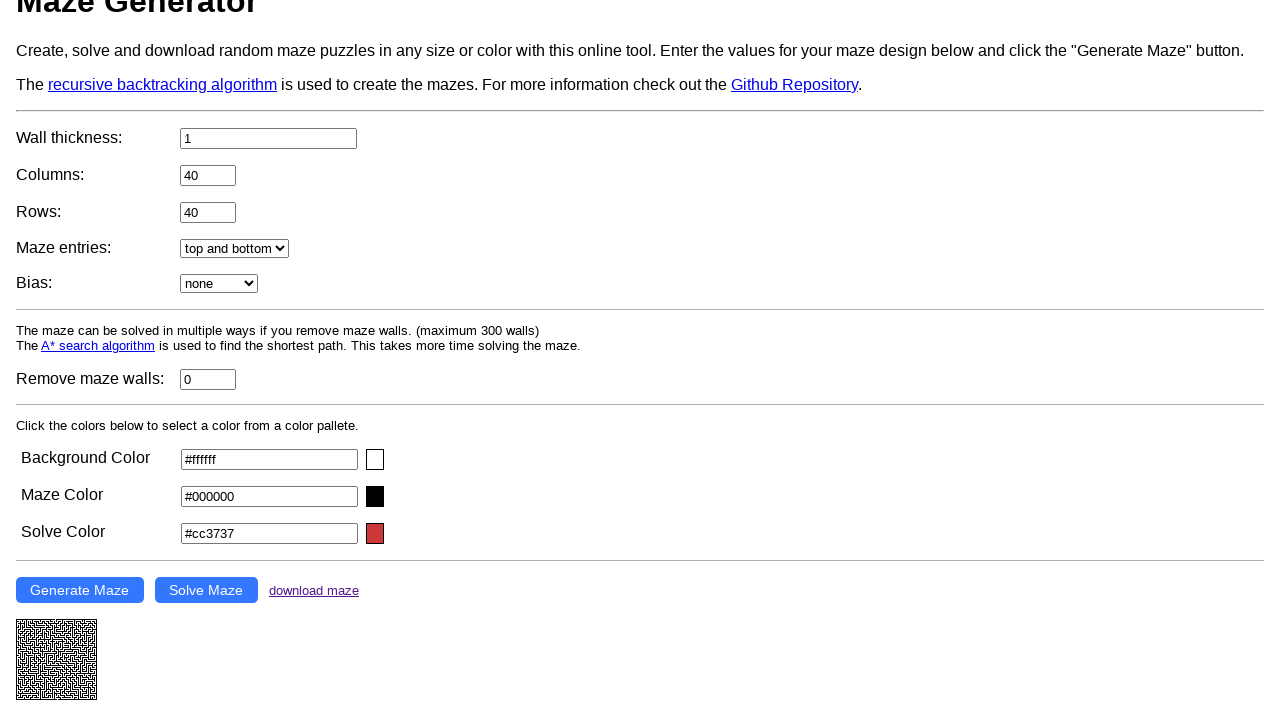

Maze canvas generated and loaded
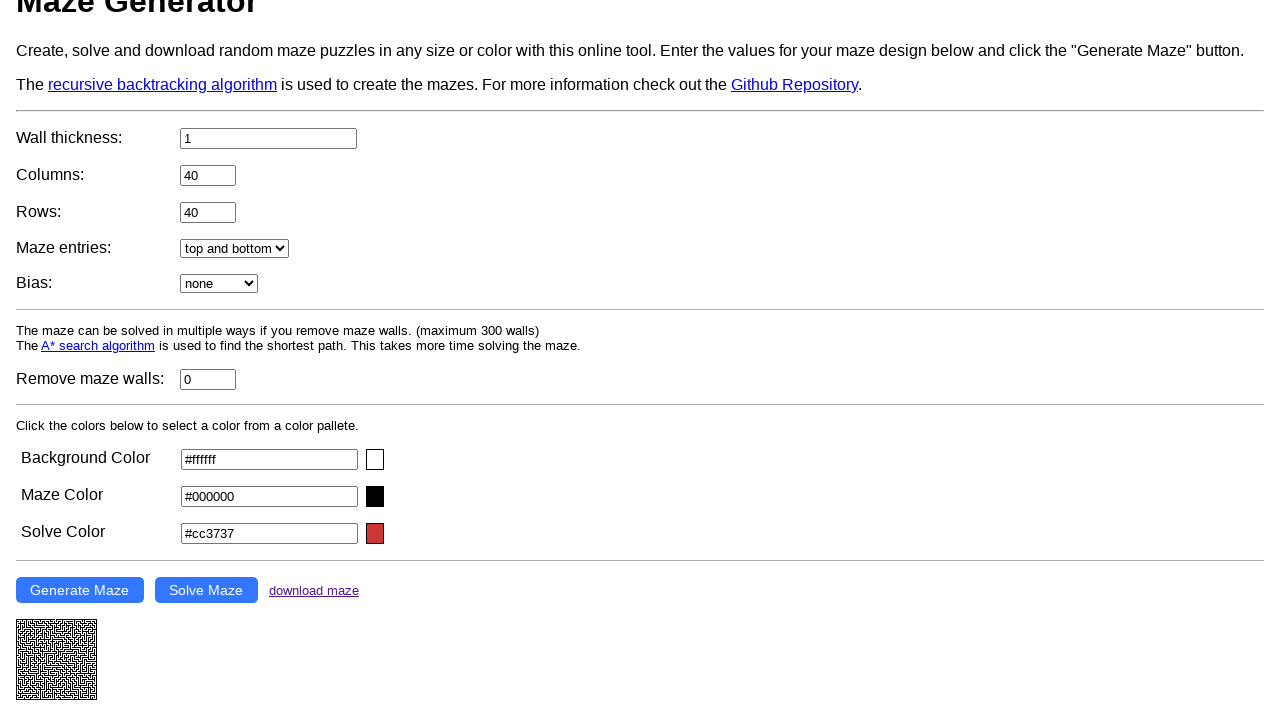

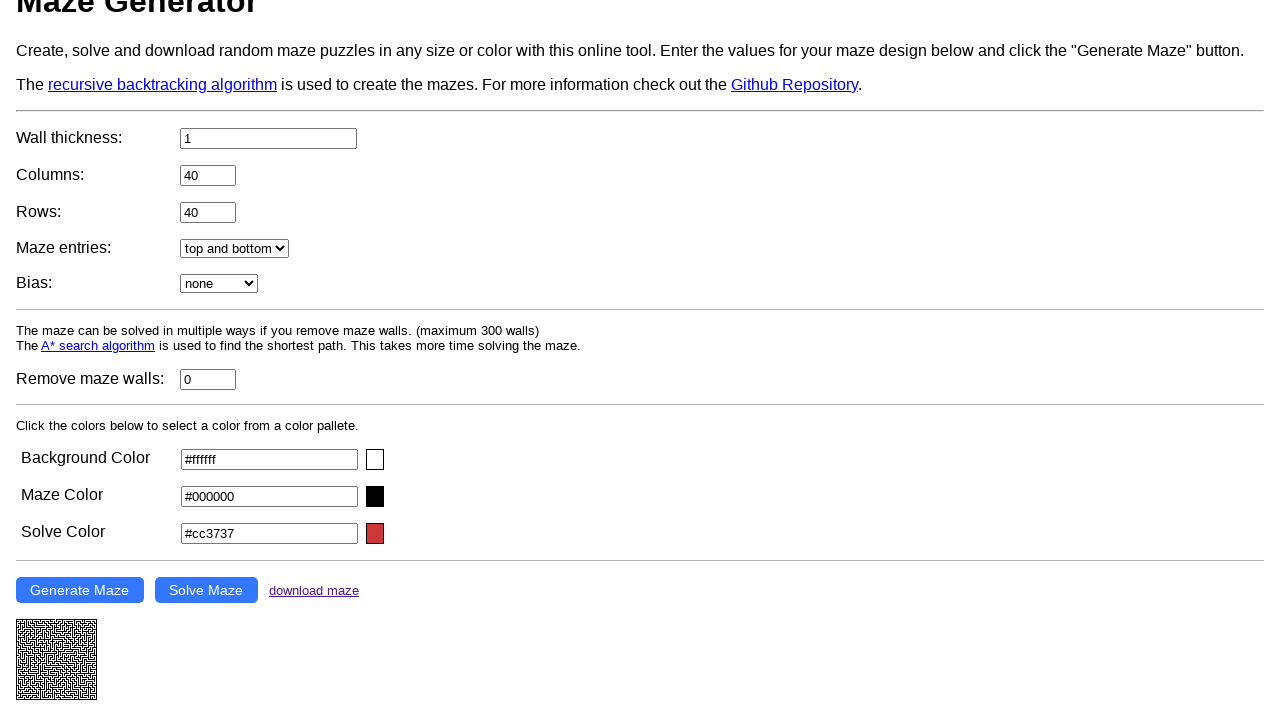